Tests dynamic loading functionality by clicking a start button and verifying that "Hello World!" text appears after the page loads

Starting URL: https://the-internet.herokuapp.com/dynamic_loading/1

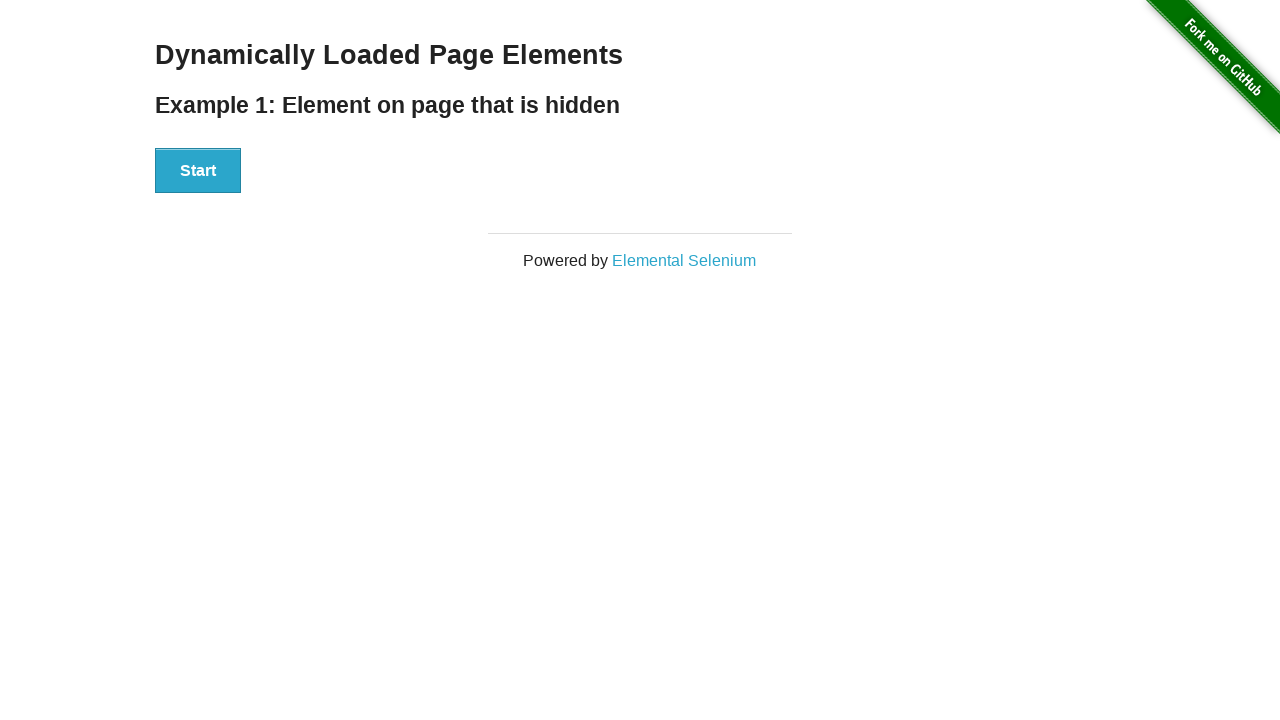

Clicked start button to trigger dynamic loading at (198, 171) on xpath=//button
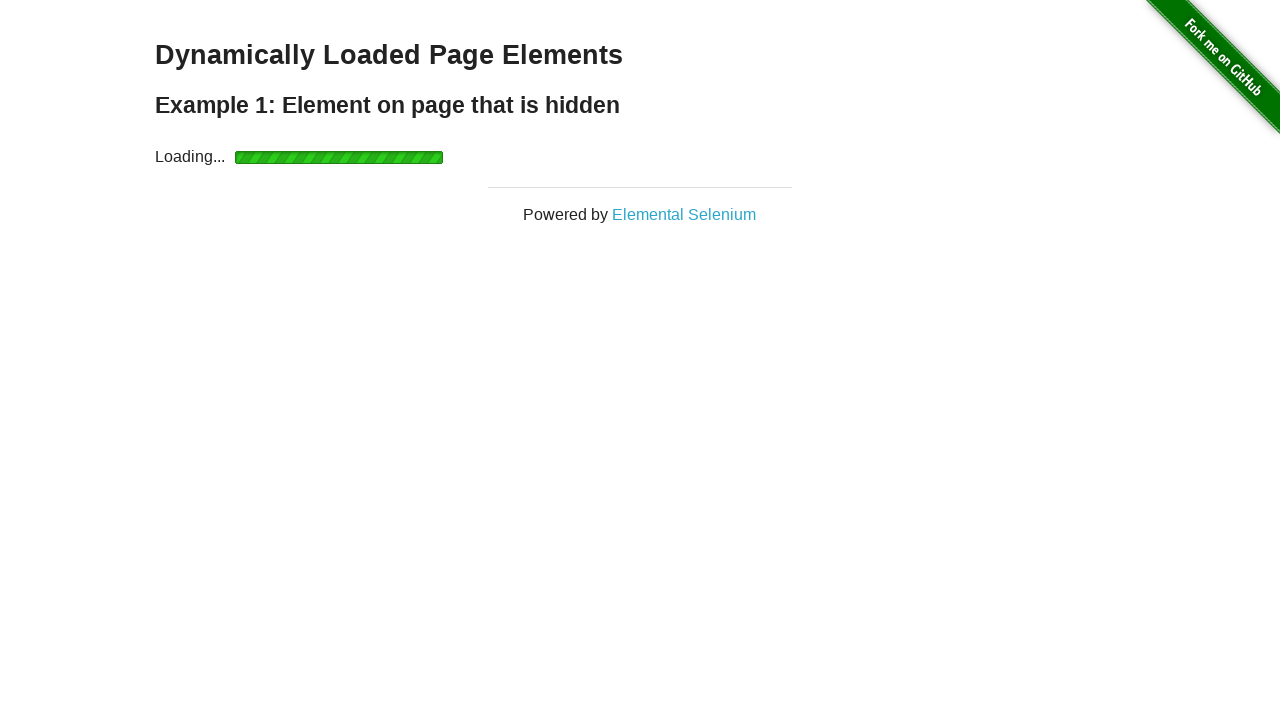

Waited for 'Hello World!' text to become visible
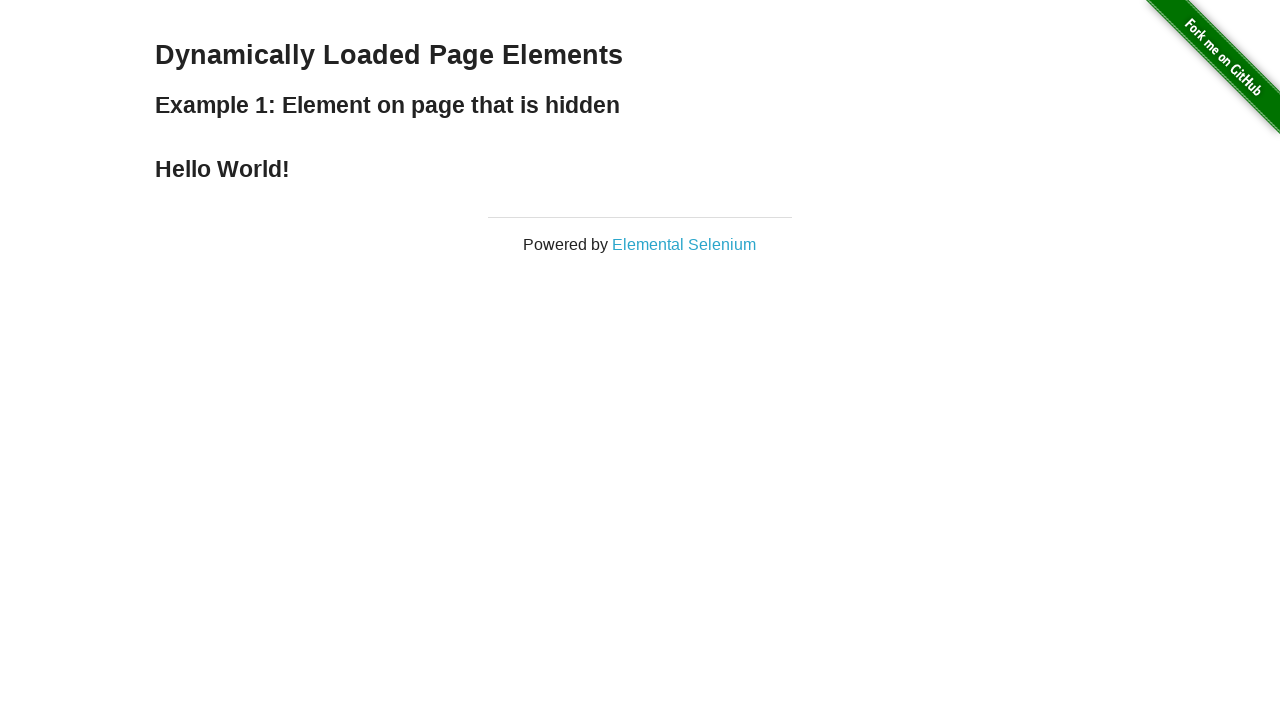

Located 'Hello World!' element
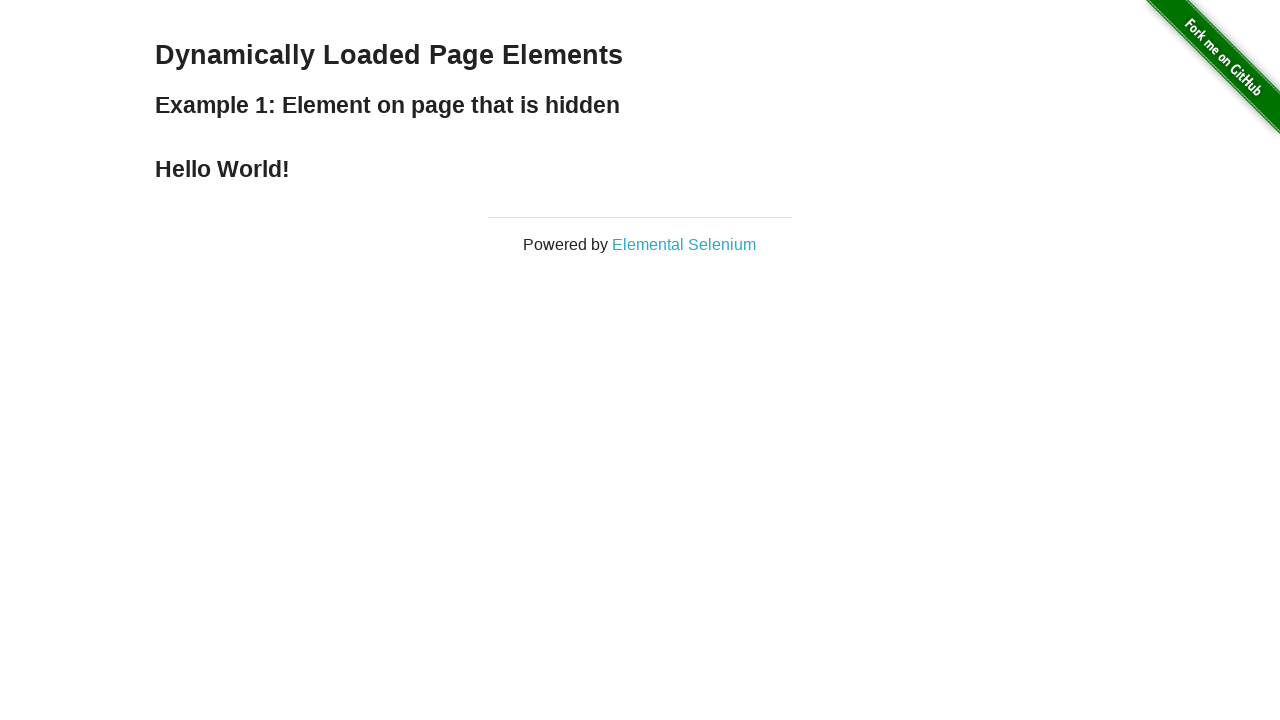

Verified 'Hello World!' text content is correct
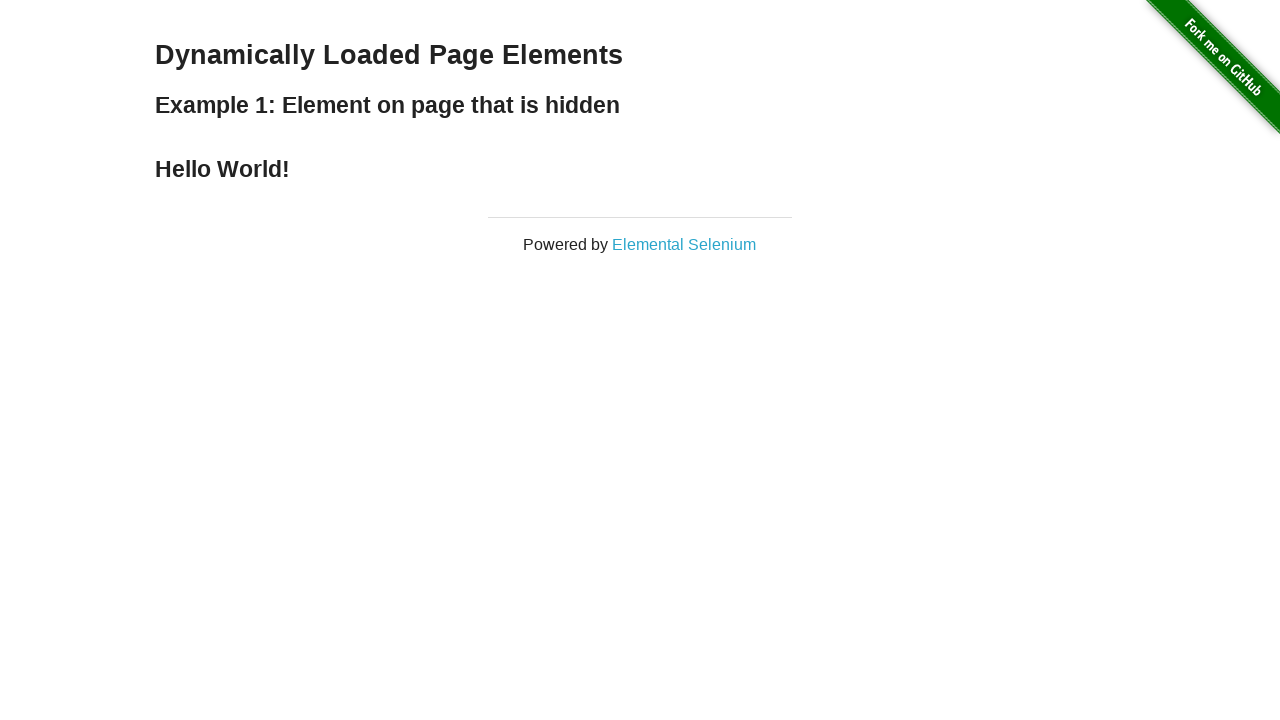

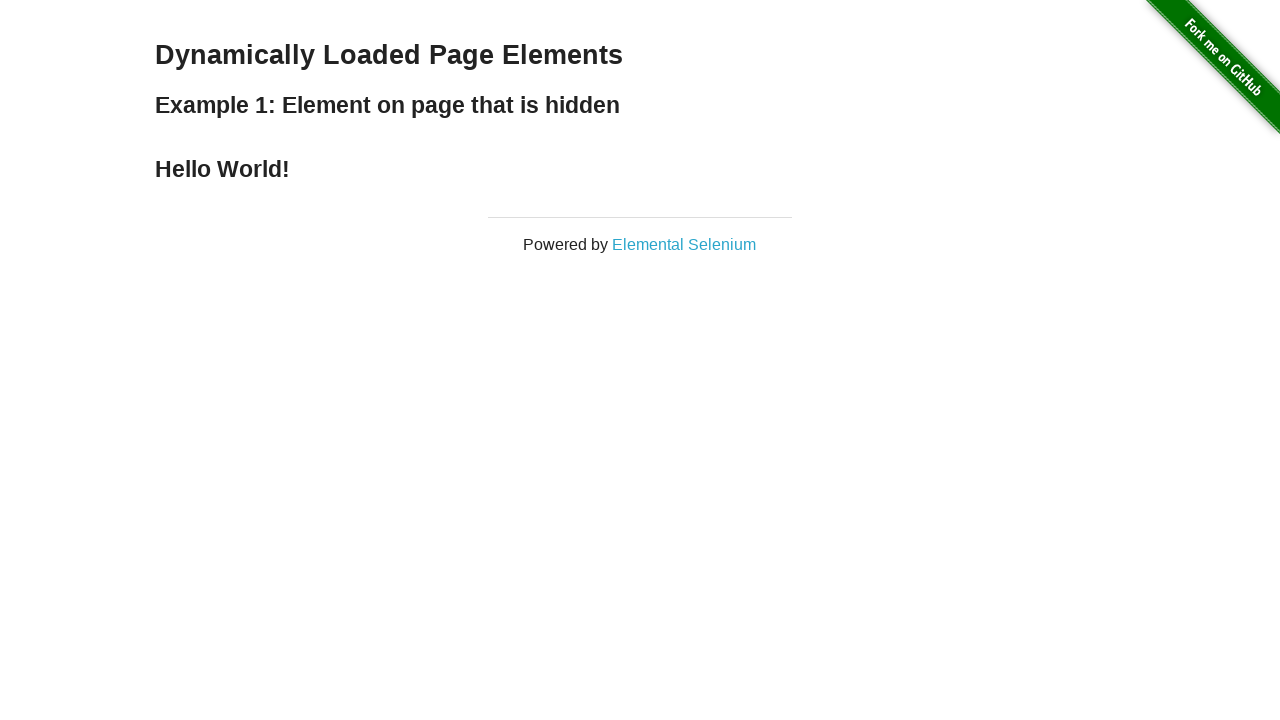